Tests form interactions including clicking a button, filling text inputs and textarea, selecting from dropdown, and clicking a checkbox on a publicly hosted test form

Starting URL: https://s3.amazonaws.com/webdriver-testing-website/form.html

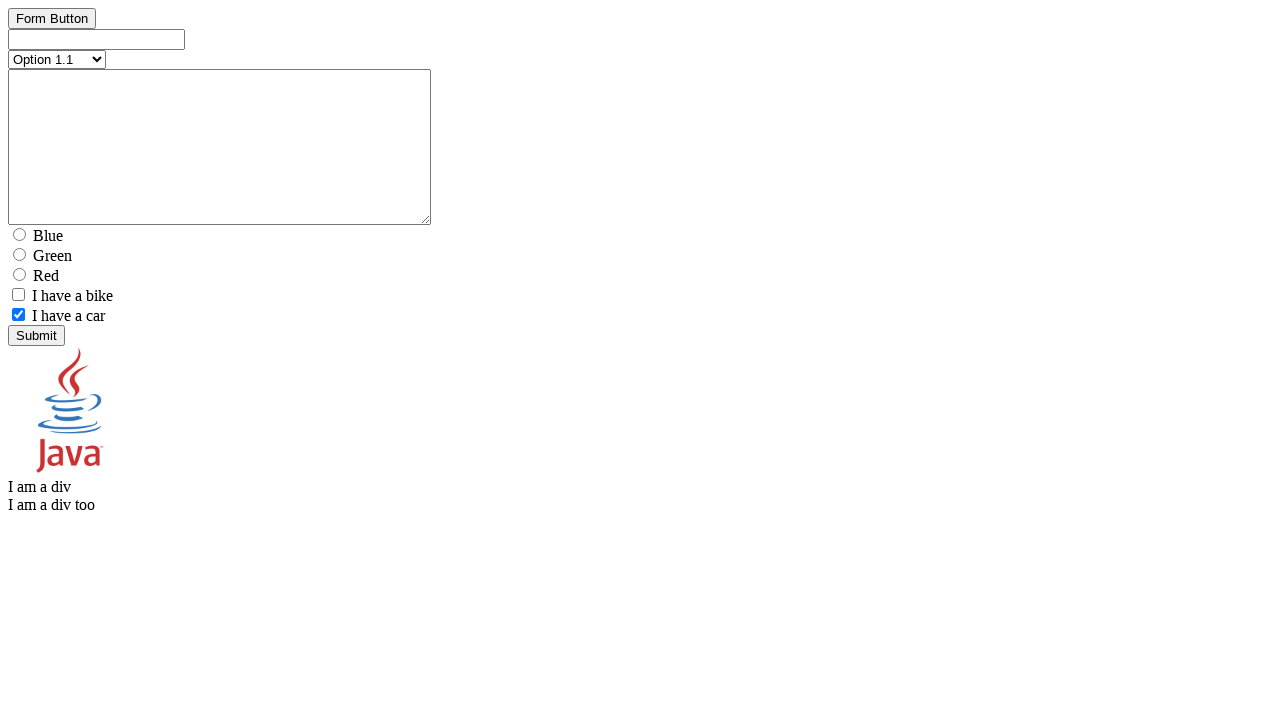

Clicked the button element at (52, 36) on #button_element
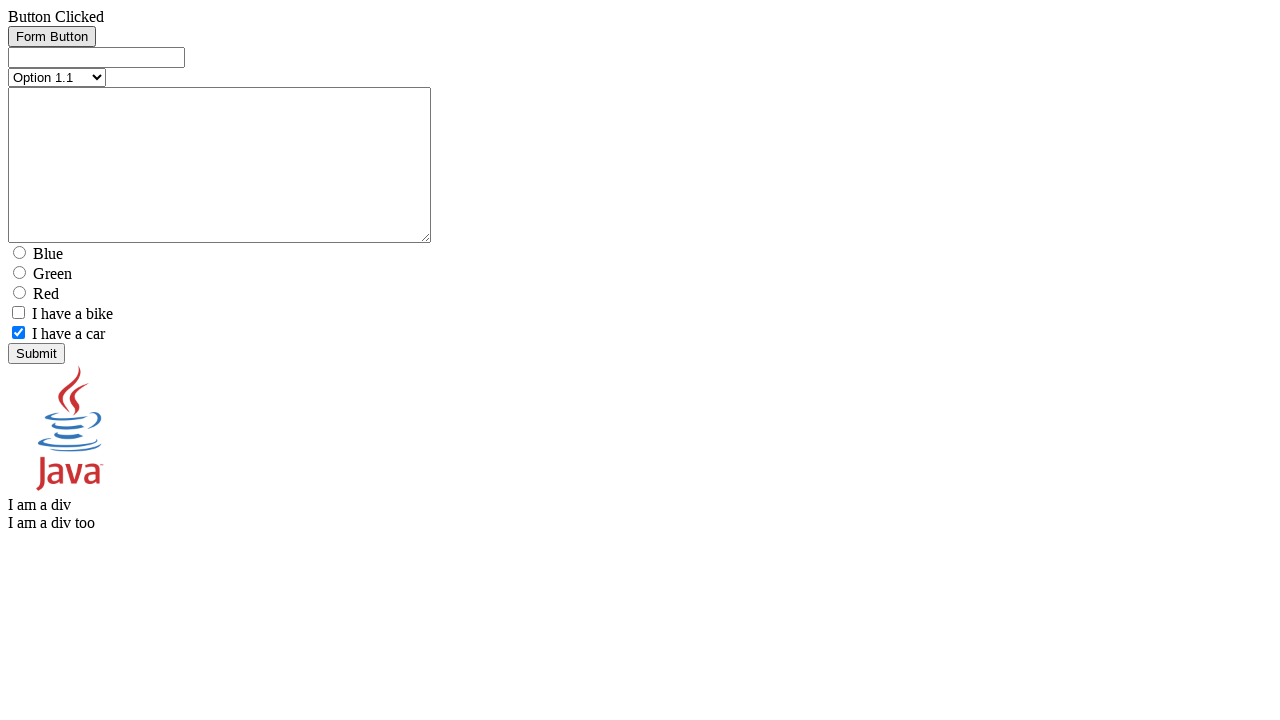

Filled text input field with 'test text' on #text_element
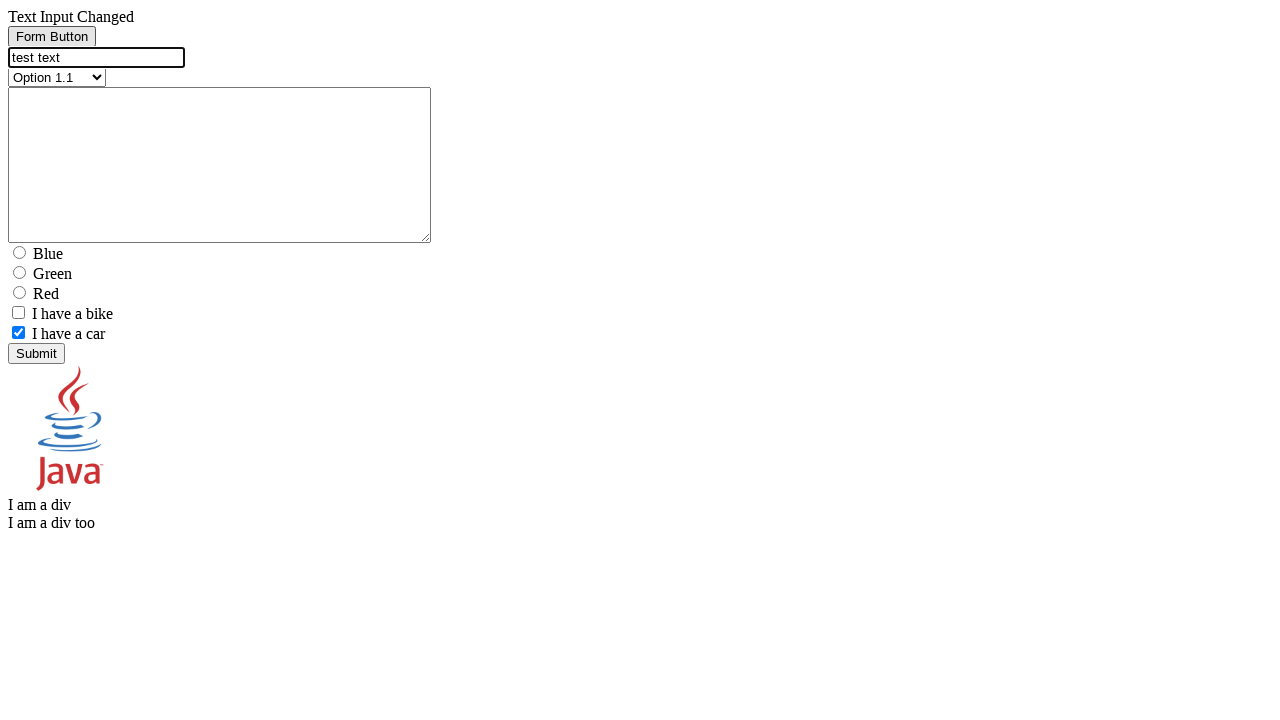

Filled textarea field with 'test text' on #textarea_element
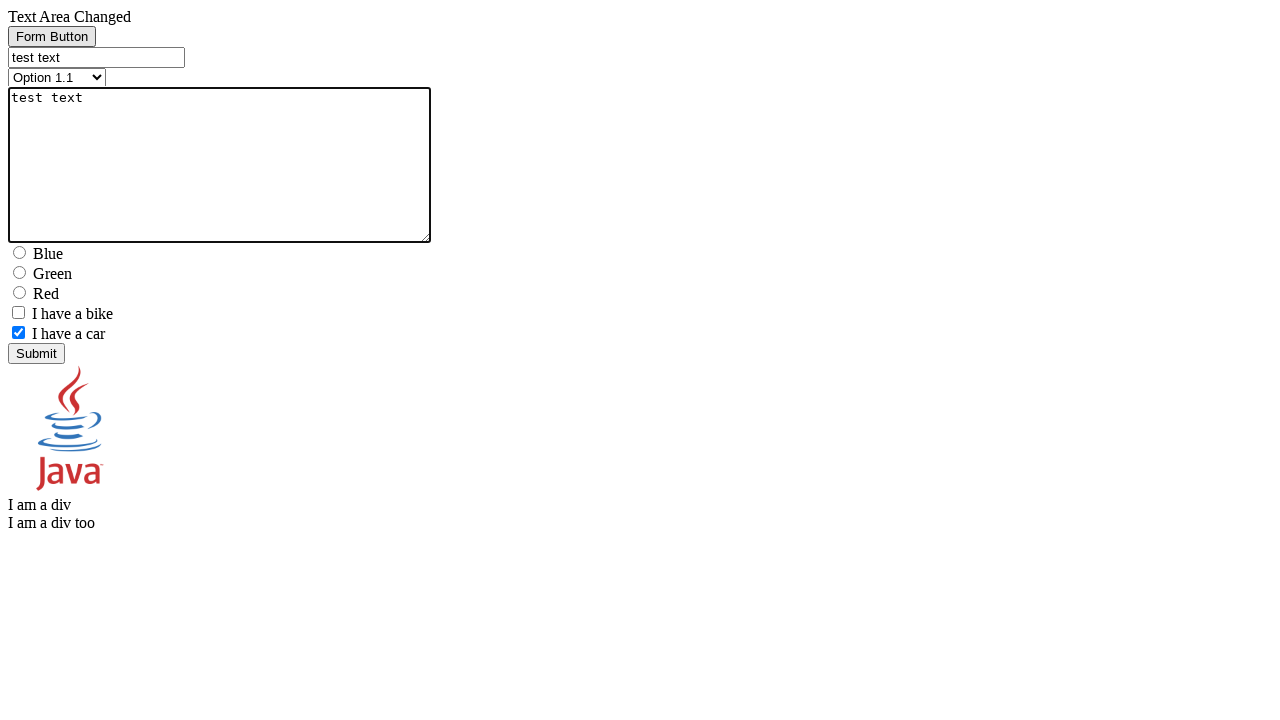

Selected 'Option 2.1' from dropdown menu on select[name='select_element']
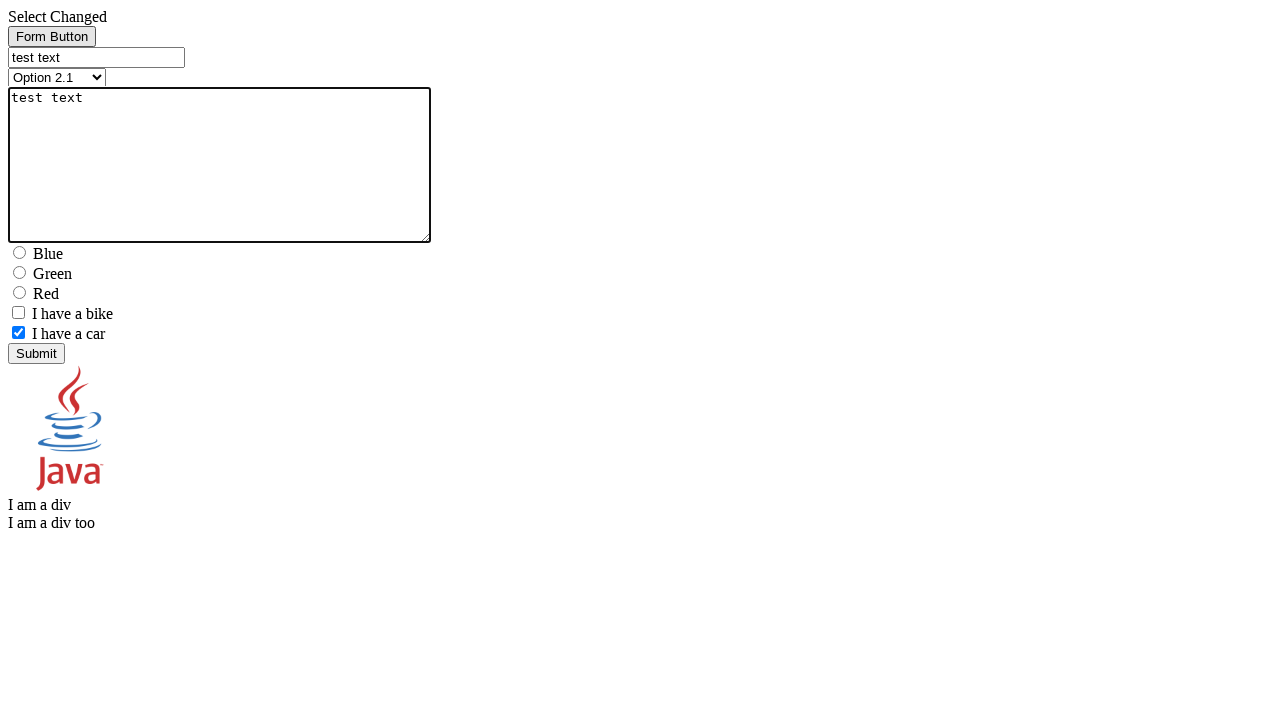

Clicked the checkbox element at (18, 312) on xpath=//input[@name='checkbox1_element']
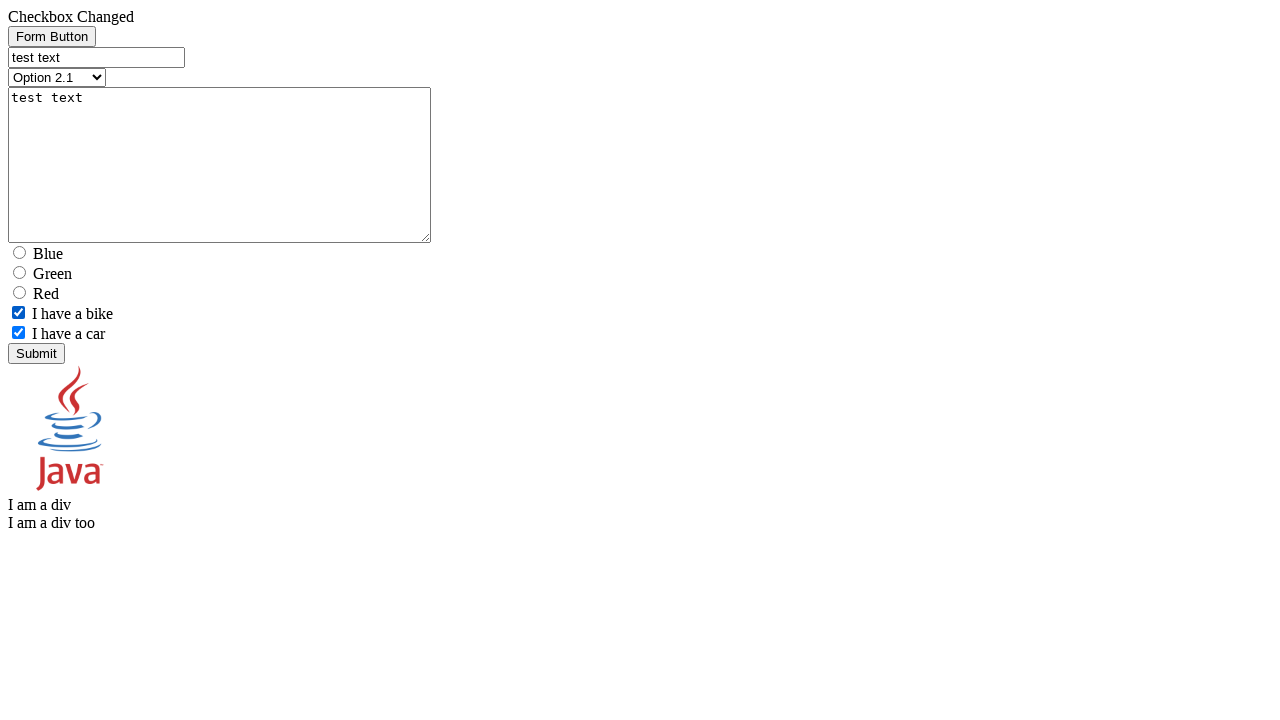

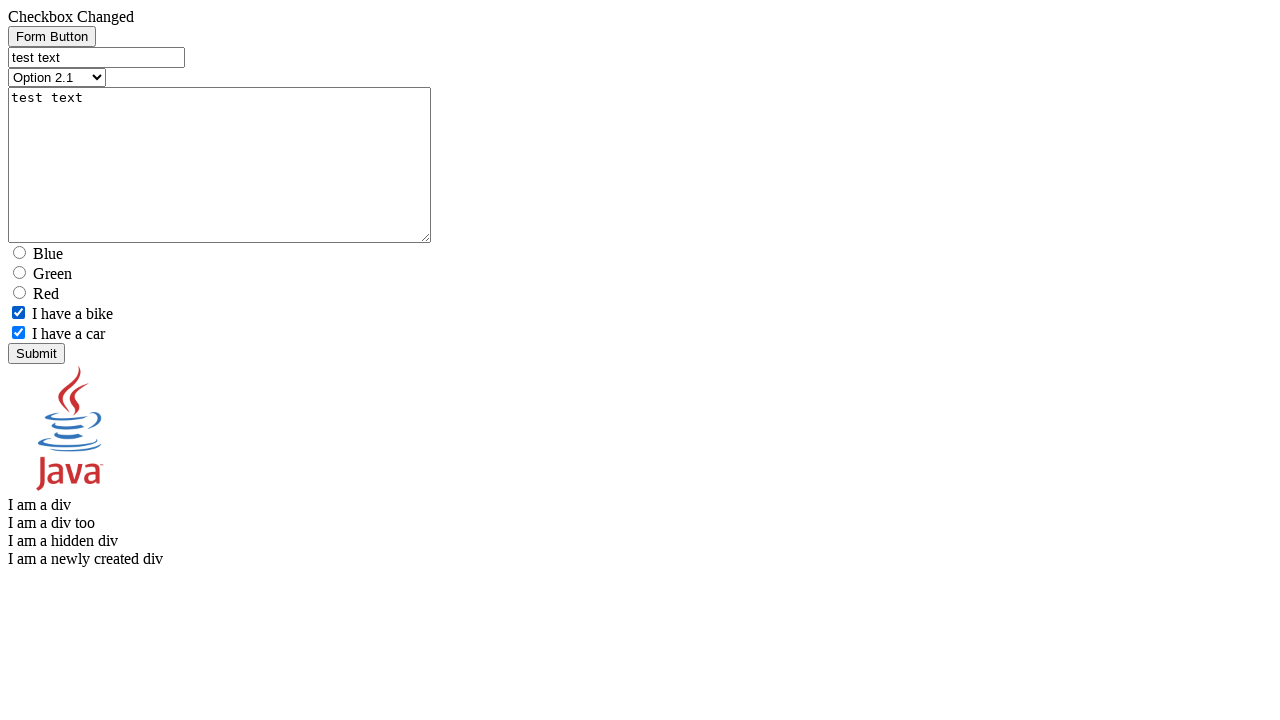